Tests a business registration form on nashaspravka.ru by filling in city, business name, address, phone number, website URL, email, category selection, business description, and contact person details.

Starting URL: https://nashaspravka.ru/add_firm

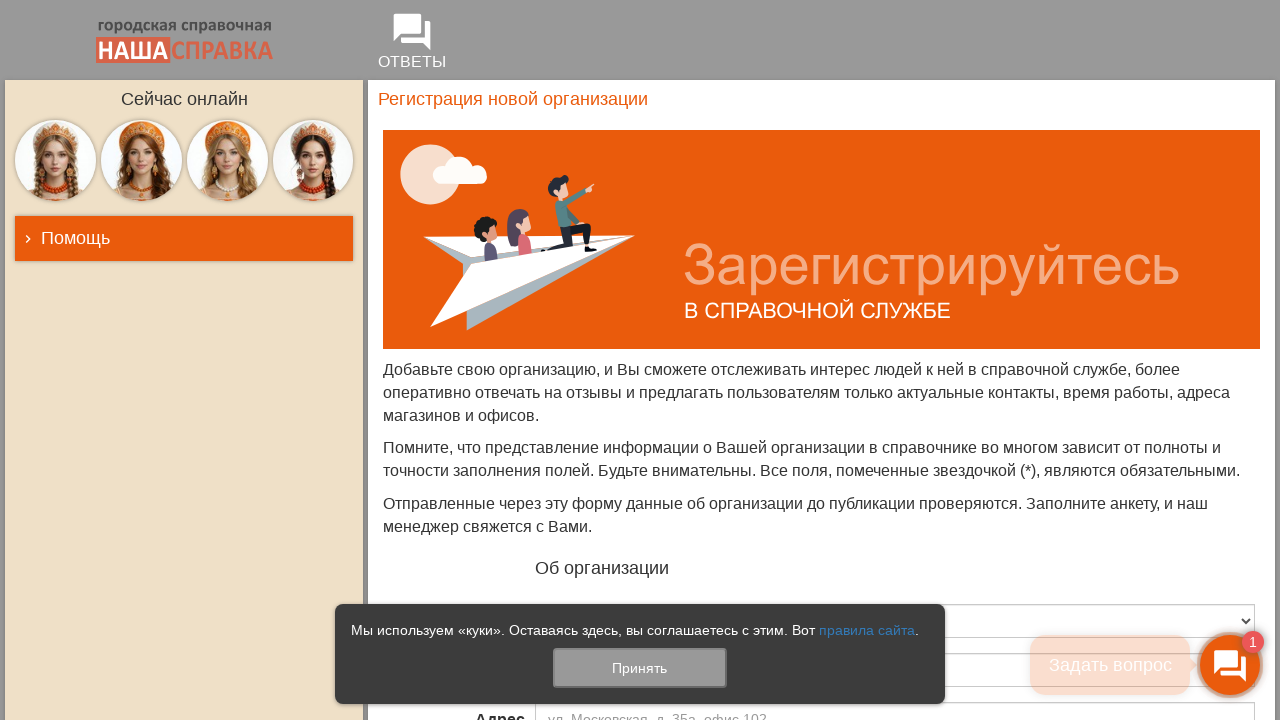

Filled business name field with 'Медицинский центр Здоровье' on //div[1]/div[3]/div/main/div[1]/section/form/div[3]/div/input
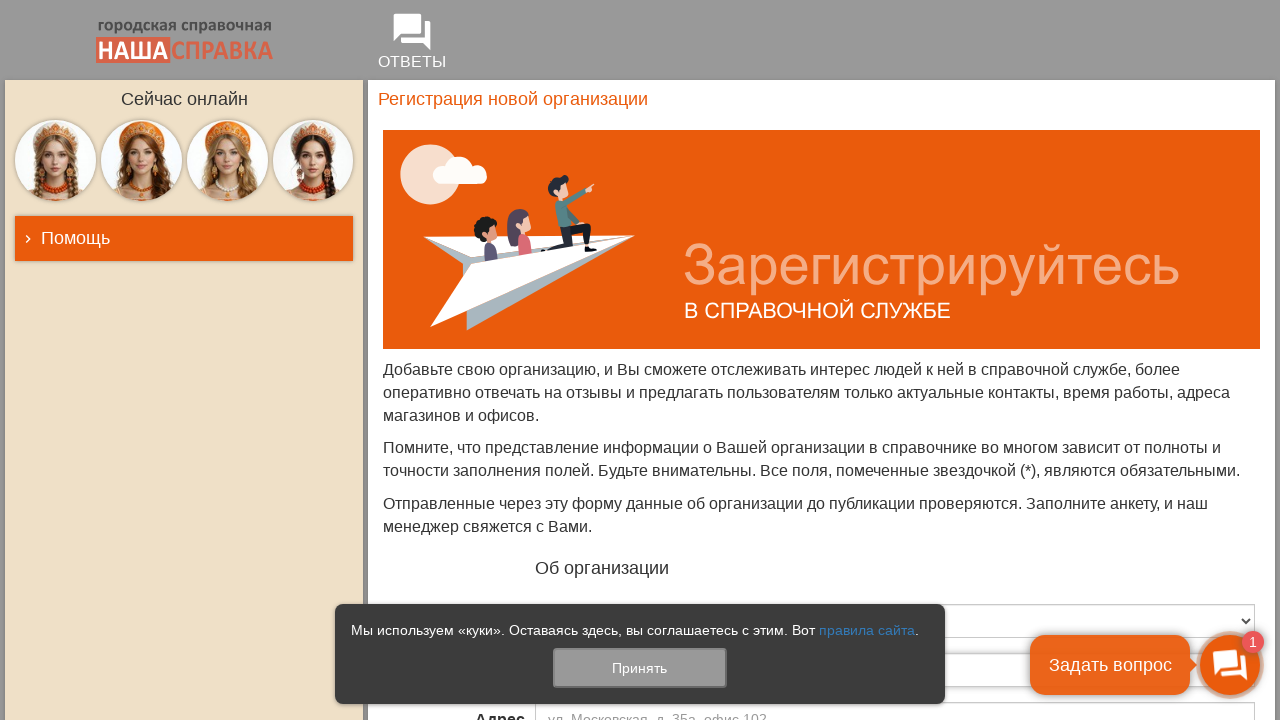

Filled address field with 'ул. Ленина, д. 15, офис 201' on //div[1]/div[3]/div/main/div[1]/section/form/div[4]/div/textarea
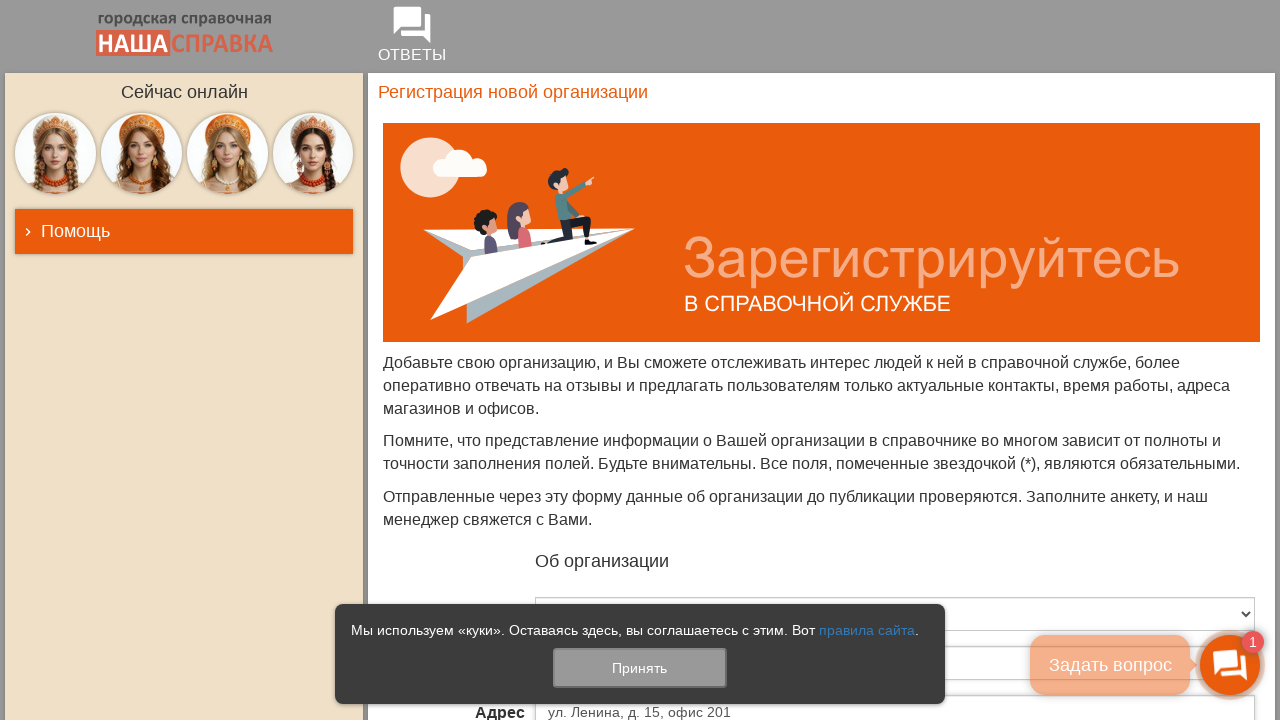

Filled business phone number field with '+7 (495) 123-45-67' on //div[1]/div[3]/div/main/div[1]/section/form/div[5]/div/input
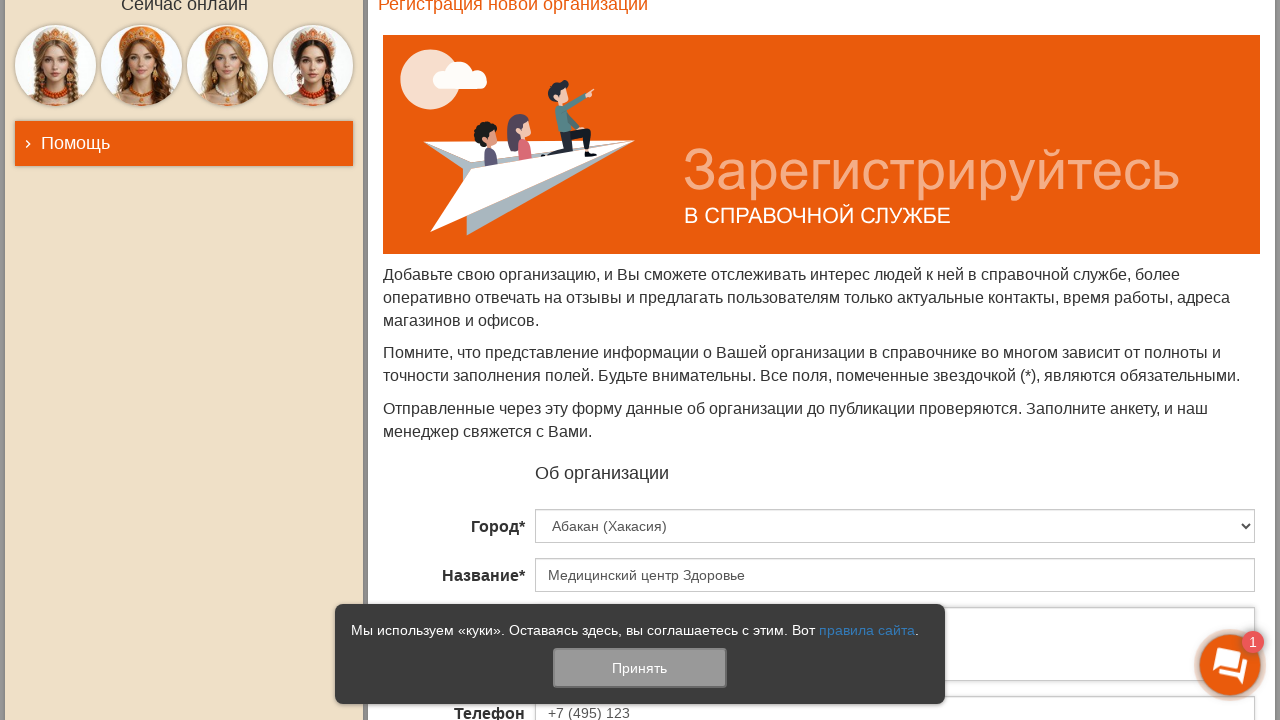

Filled website URL field with 'https://zdorovie-clinic.ru' on //div[1]/div[3]/div/main/div[1]/section/form/div[6]/div/input
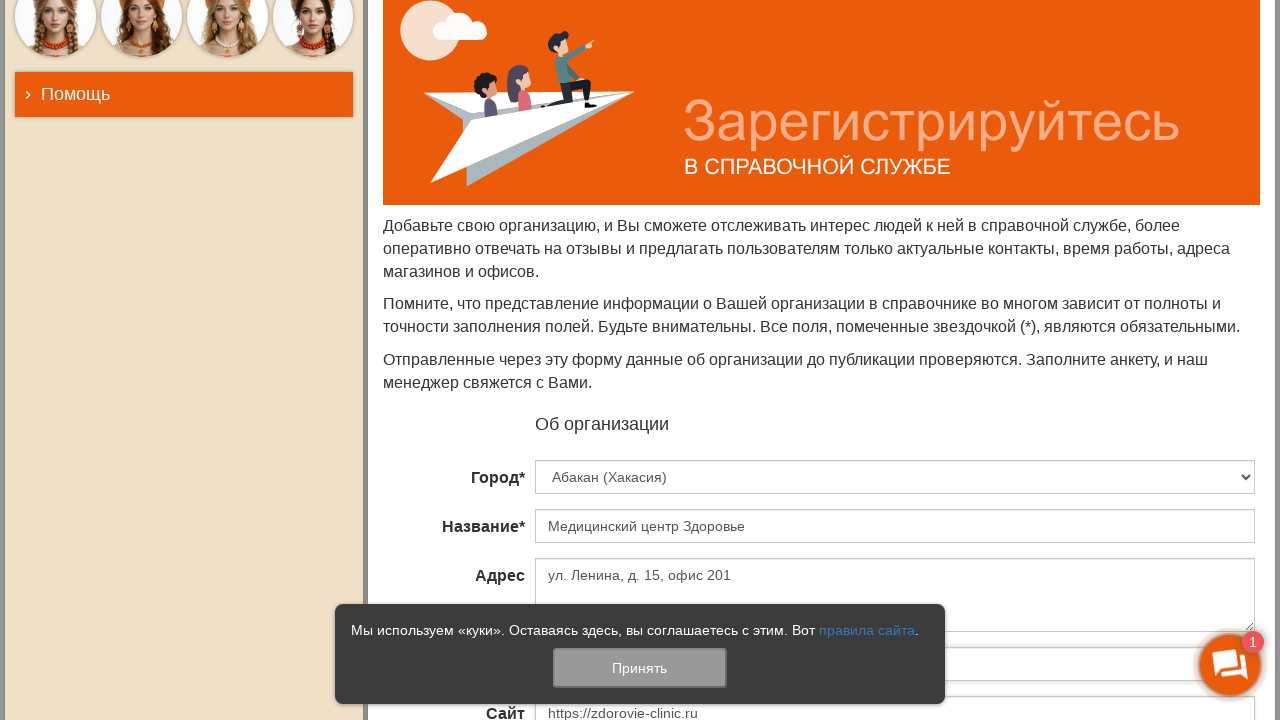

Filled business email field with 'info@zdorovie-clinic.ru' on //div[1]/div[3]/div/main/div[1]/section/form/div[7]/div/input
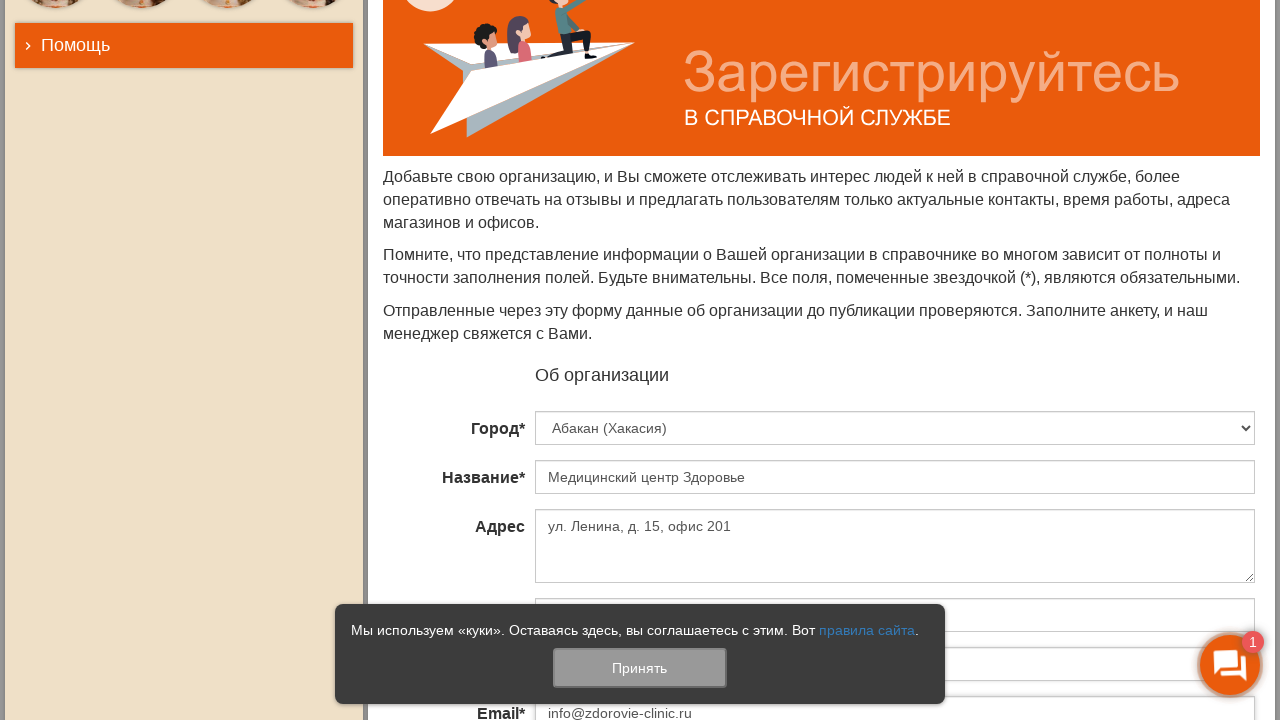

Filled business description field with medical services information on //div[1]/div[3]/div/main/div[1]/section/form/div[9]/div/textarea
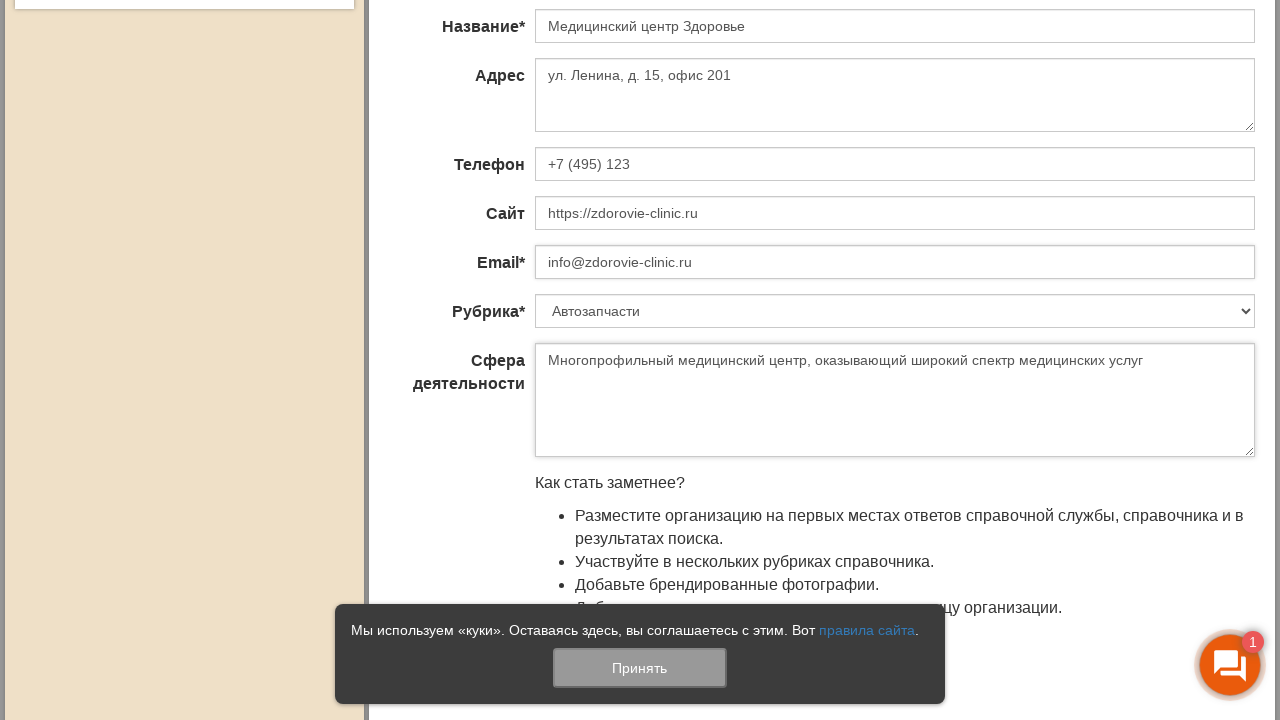

Clicked first agreement checkbox at (542, 714) on xpath=//div[1]/div[3]/div/main/div[1]/section/form/div[10]/div/label/input
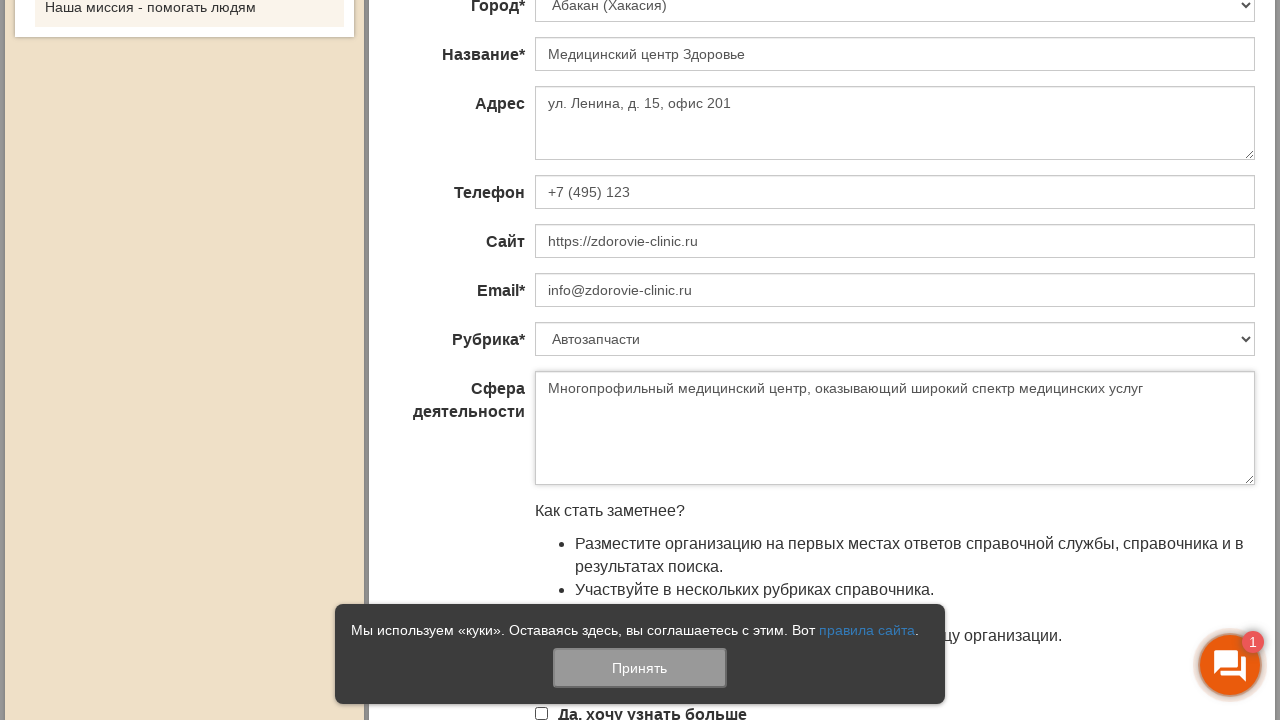

Clicked second agreement checkbox at (542, 361) on xpath=//div[1]/div[3]/div/main/div[1]/section/form/div[11]/div/label/input
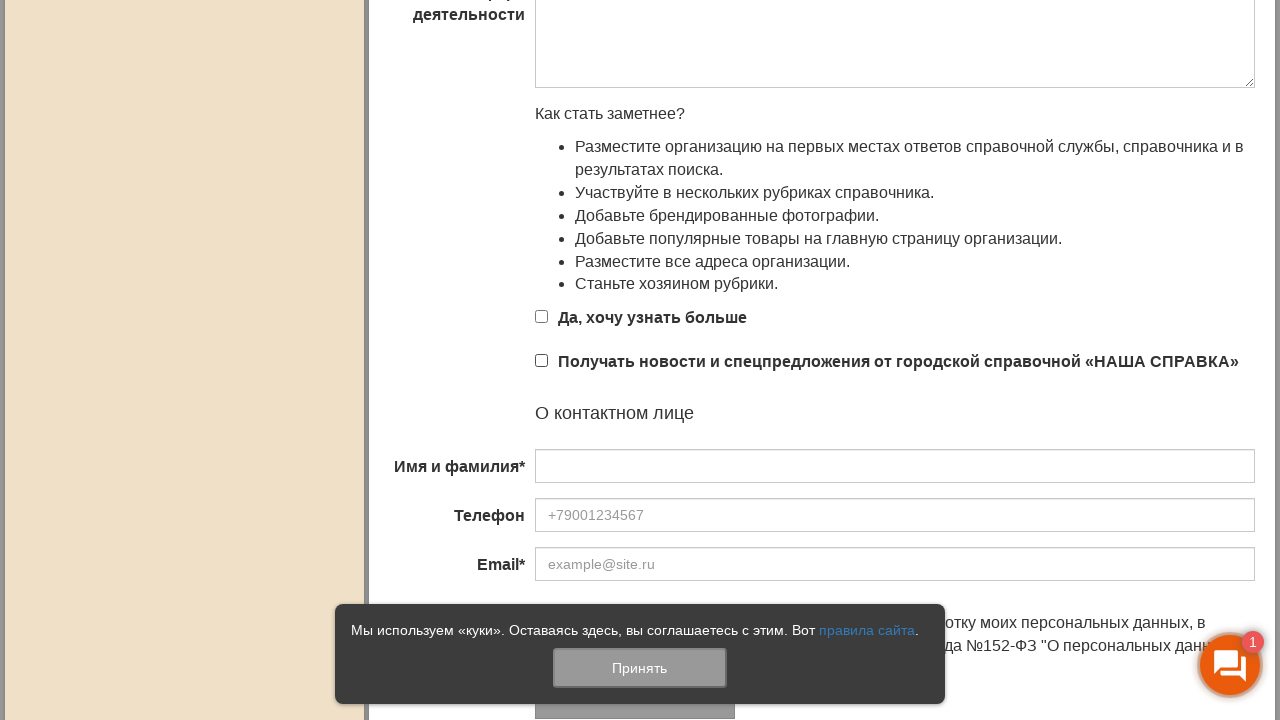

Filled contact person name field with 'Иван Петров' on //div[1]/div[3]/div/main/div[1]/section/form/div[13]/div/input
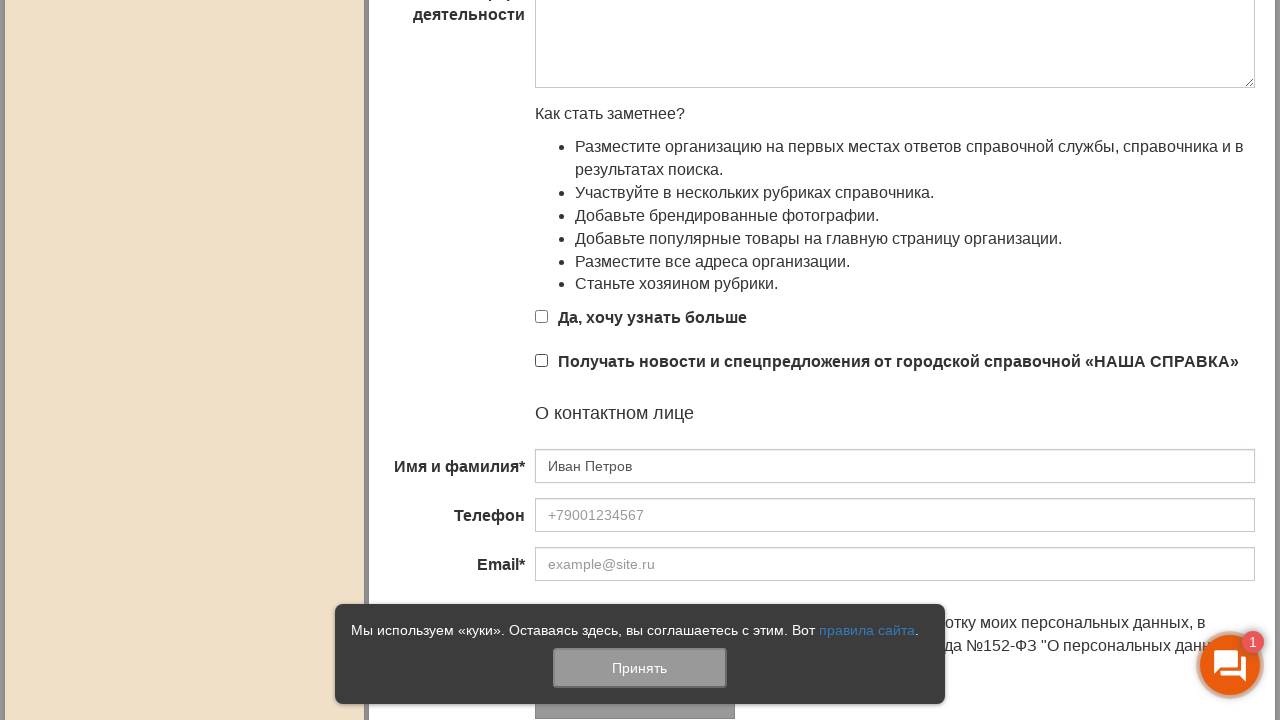

Filled contact person phone number field with '+7 (495) 123-45-67' on //div[1]/div[3]/div/main/div[1]/section/form/div[14]/div/input
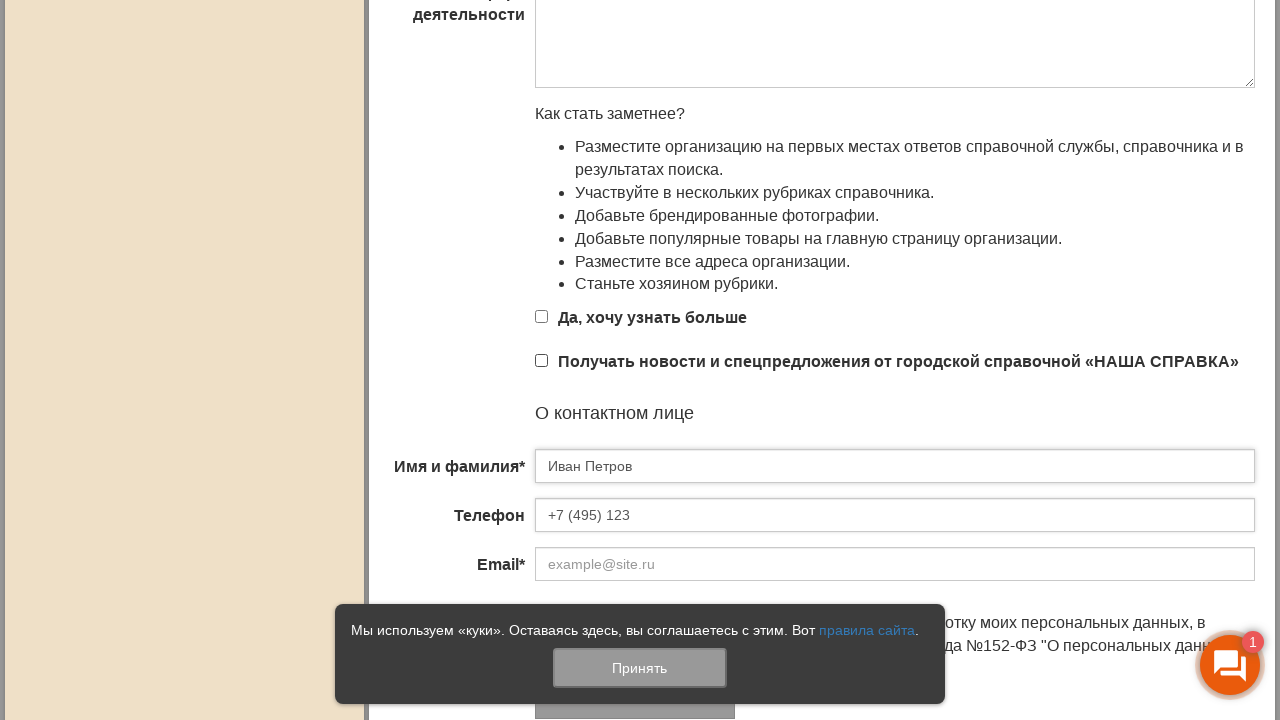

Filled contact person email field with 'info@zdorovie-clinic.ru' on //div[1]/div[3]/div/main/div[1]/section/form/div[15]/div/input
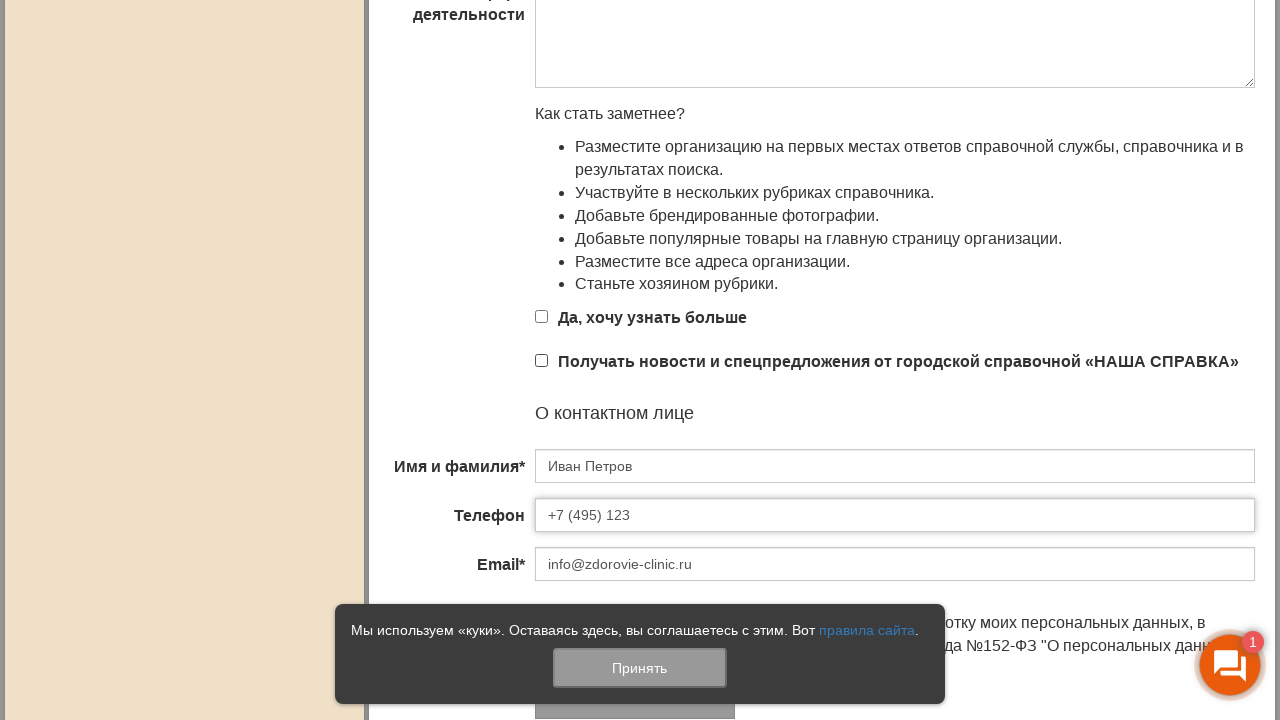

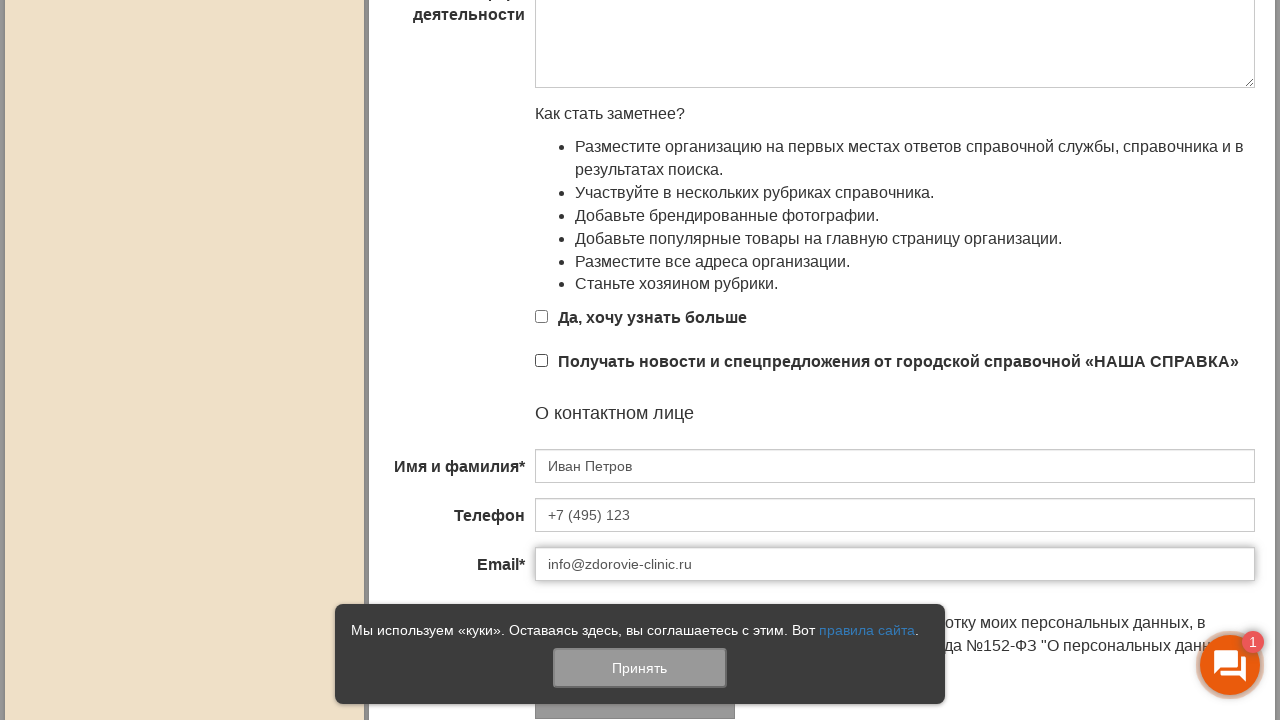